Tests a car purchasing feature by iterating through 3 car listings, checking their prices, and clicking the buy button on the car priced at $550, then verifying the success message appears.

Starting URL: https://erikdark.github.io/QA_autotest_16/

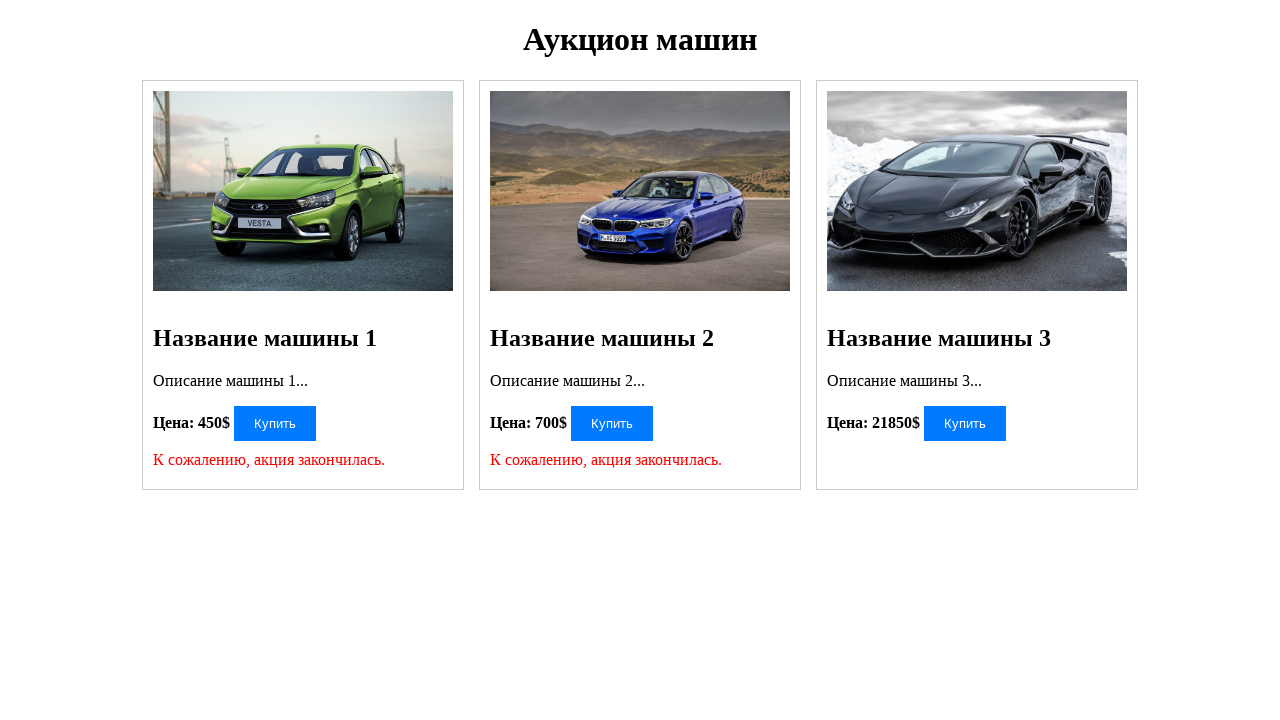

Located price element for car 1
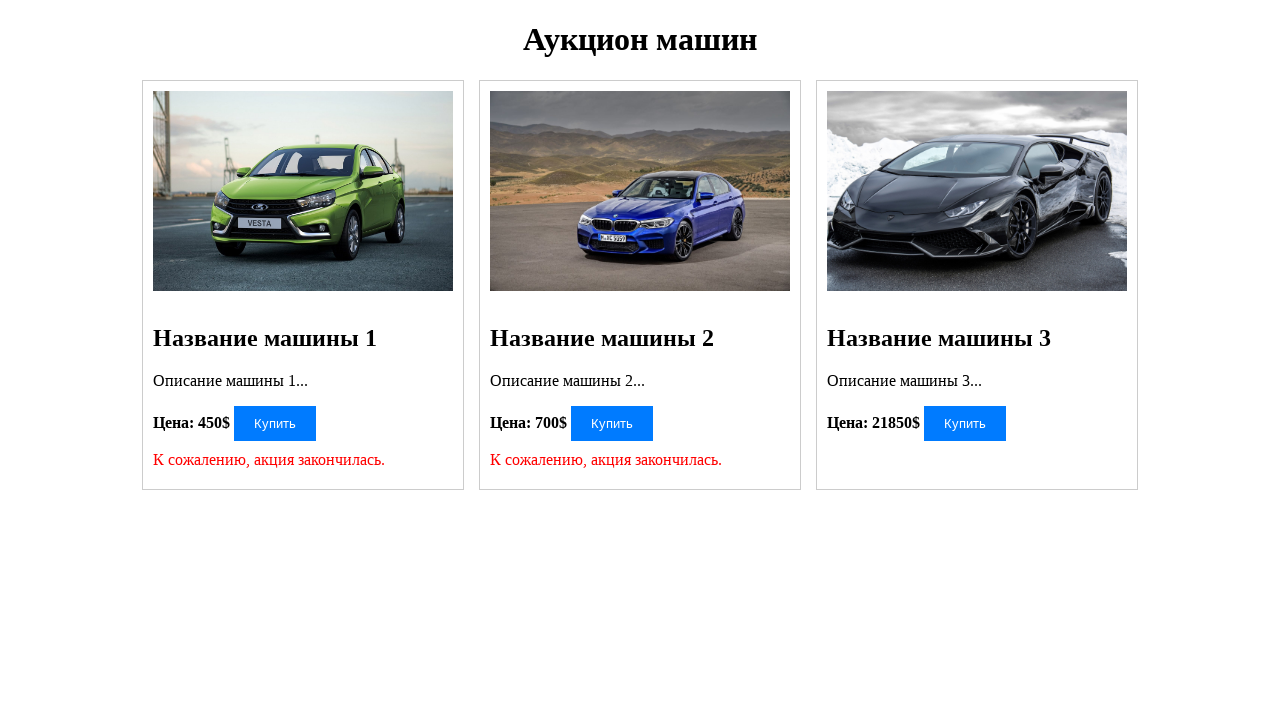

Retrieved price text for car 1: 450
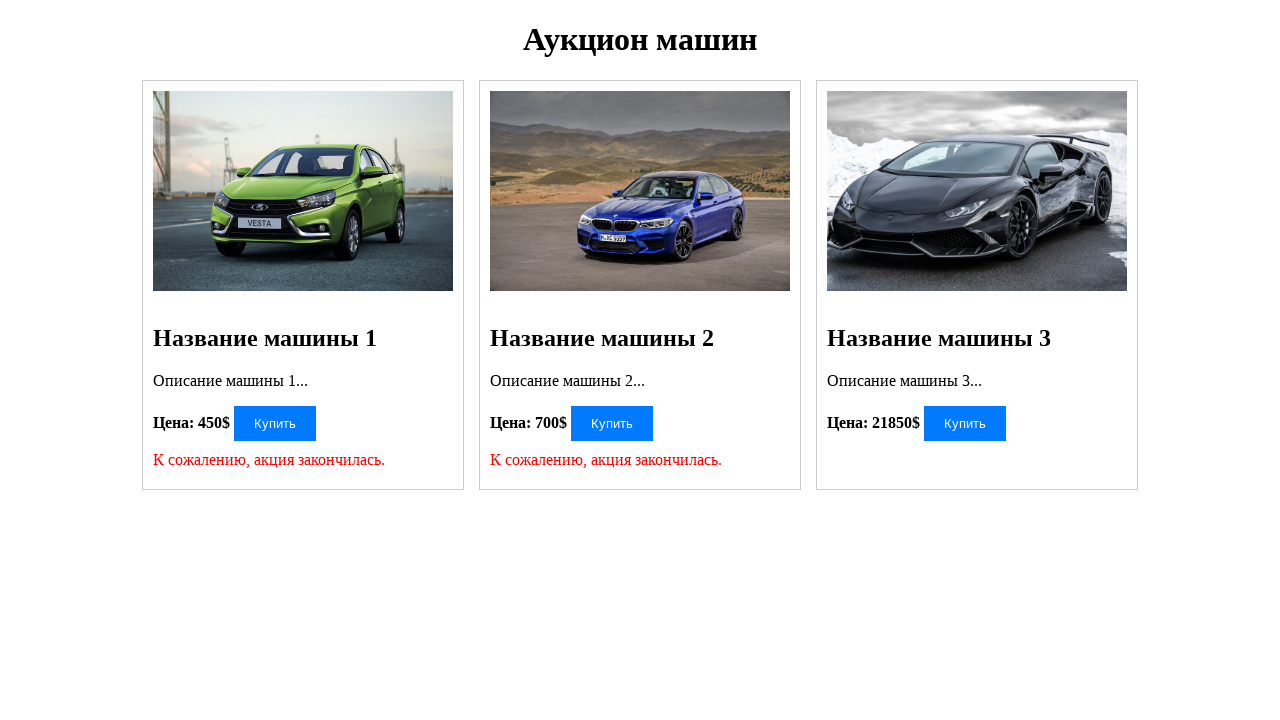

Located price element for car 2
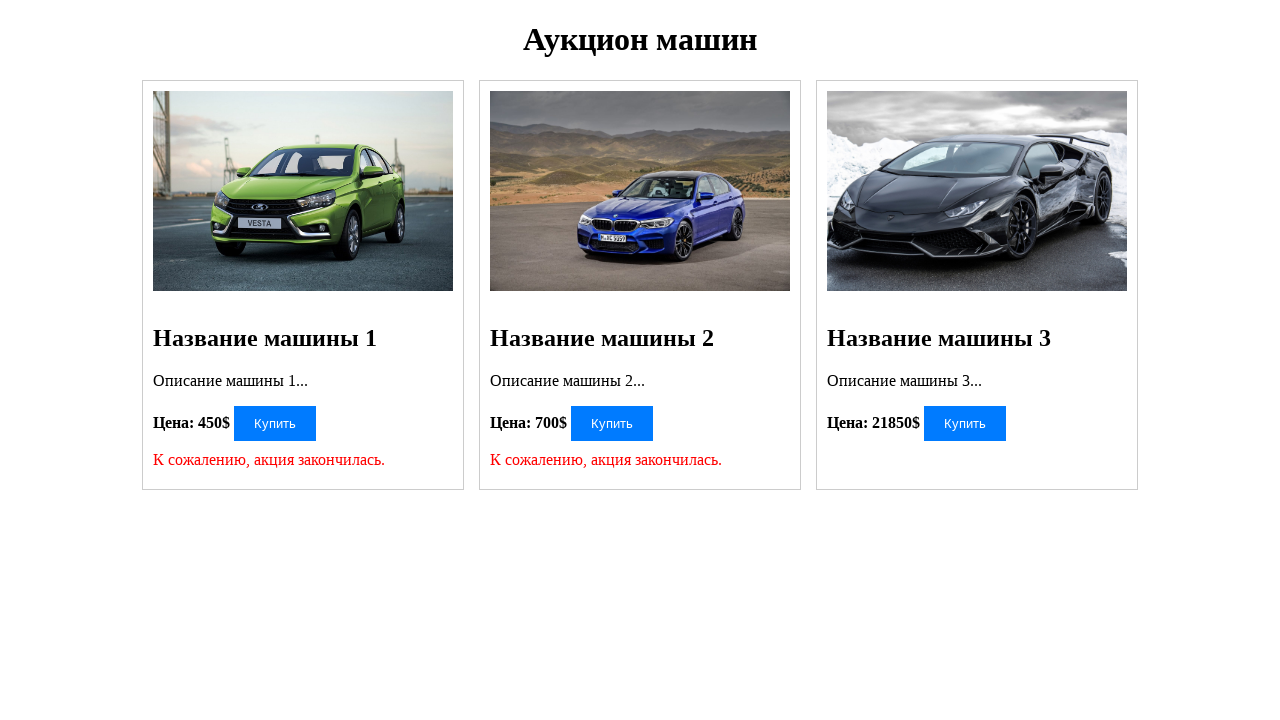

Retrieved price text for car 2: 700
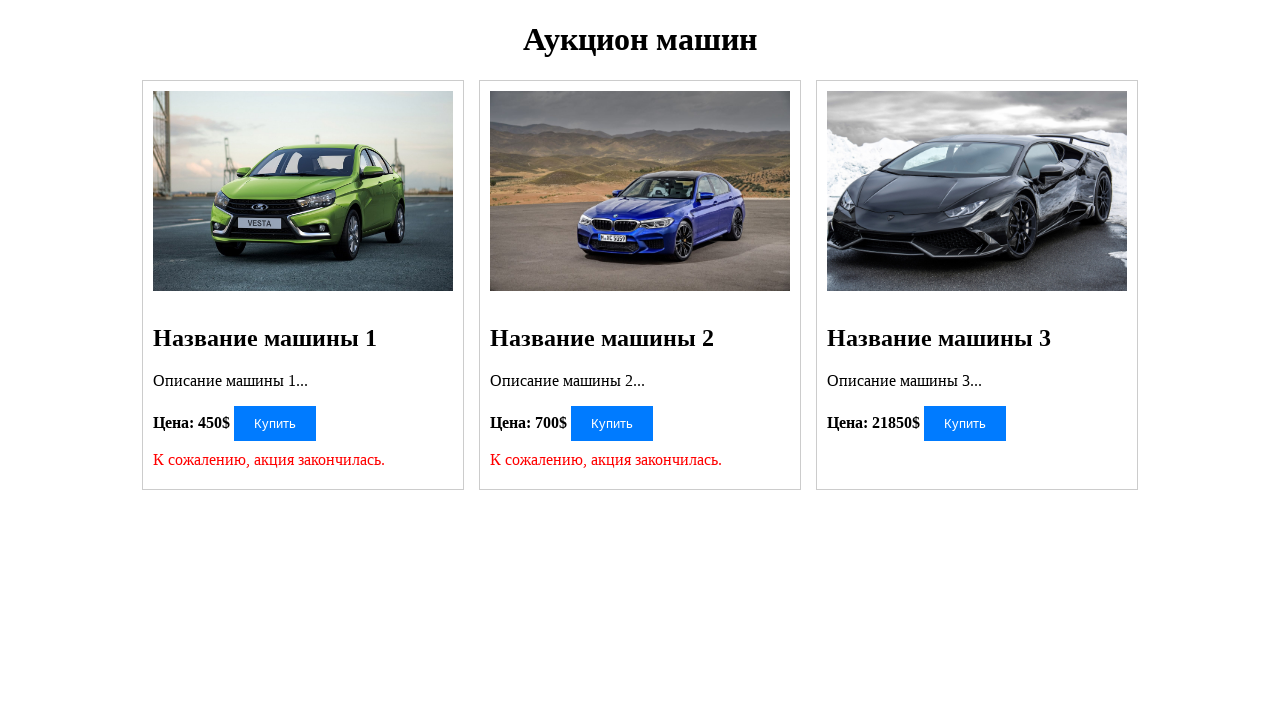

Located price element for car 3
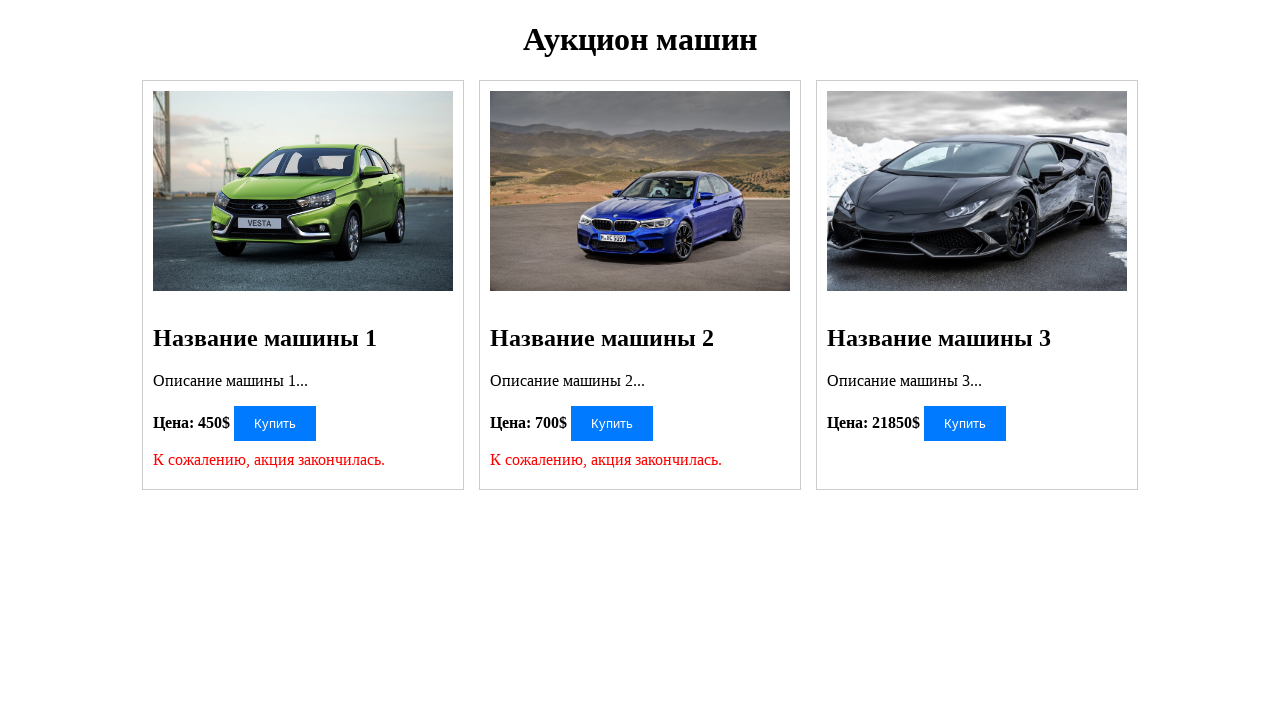

Retrieved price text for car 3: 21850
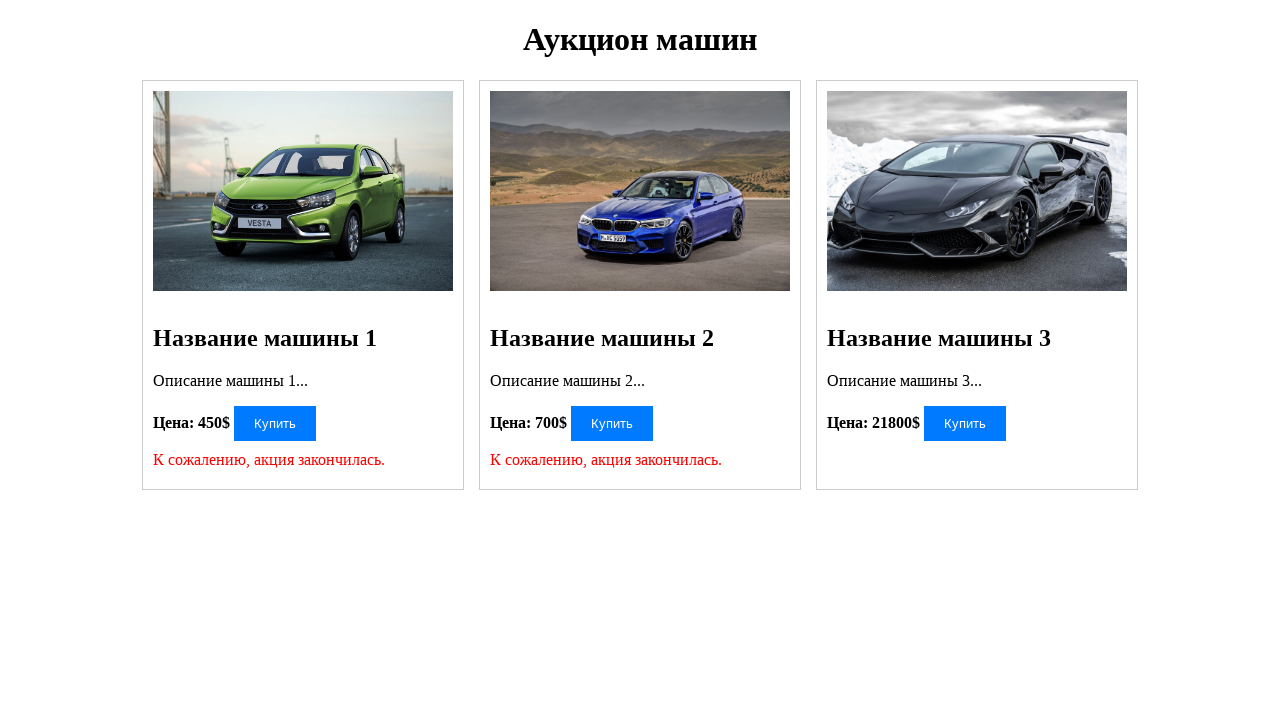

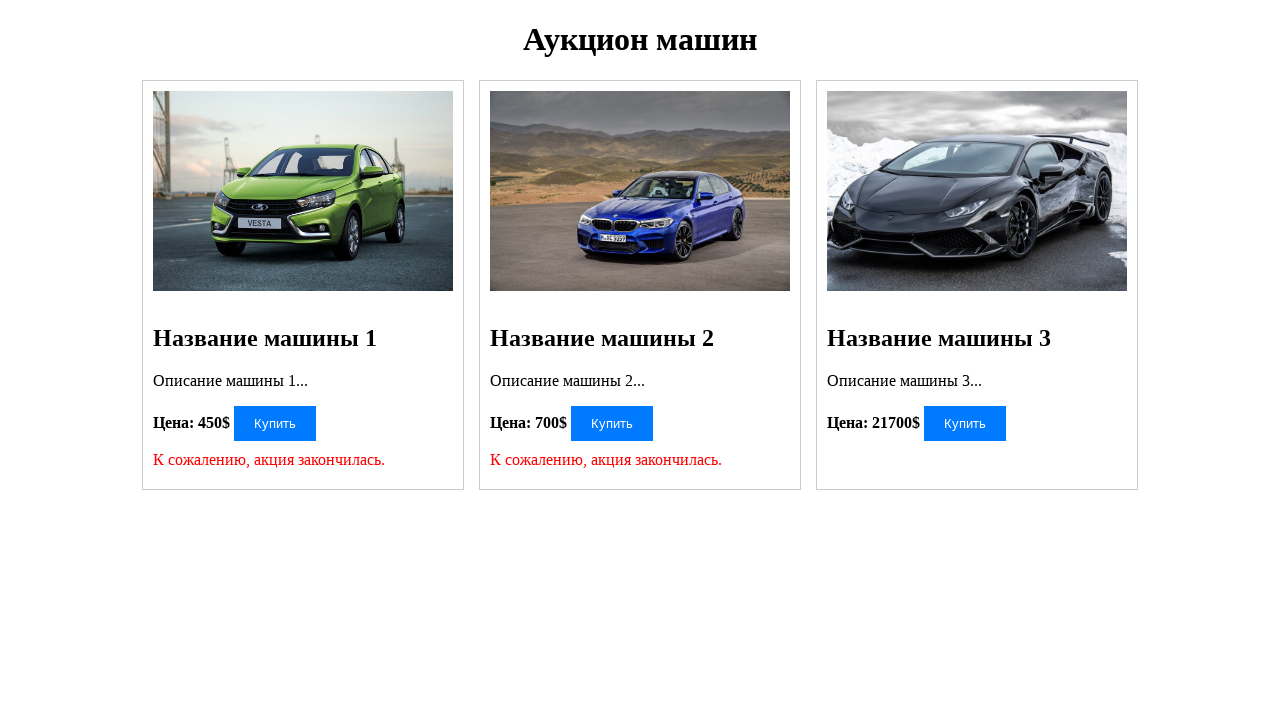